Tests searching in a book application by accessing shadow DOM elements and entering search text

Starting URL: https://books-pwakit.appspot.com/

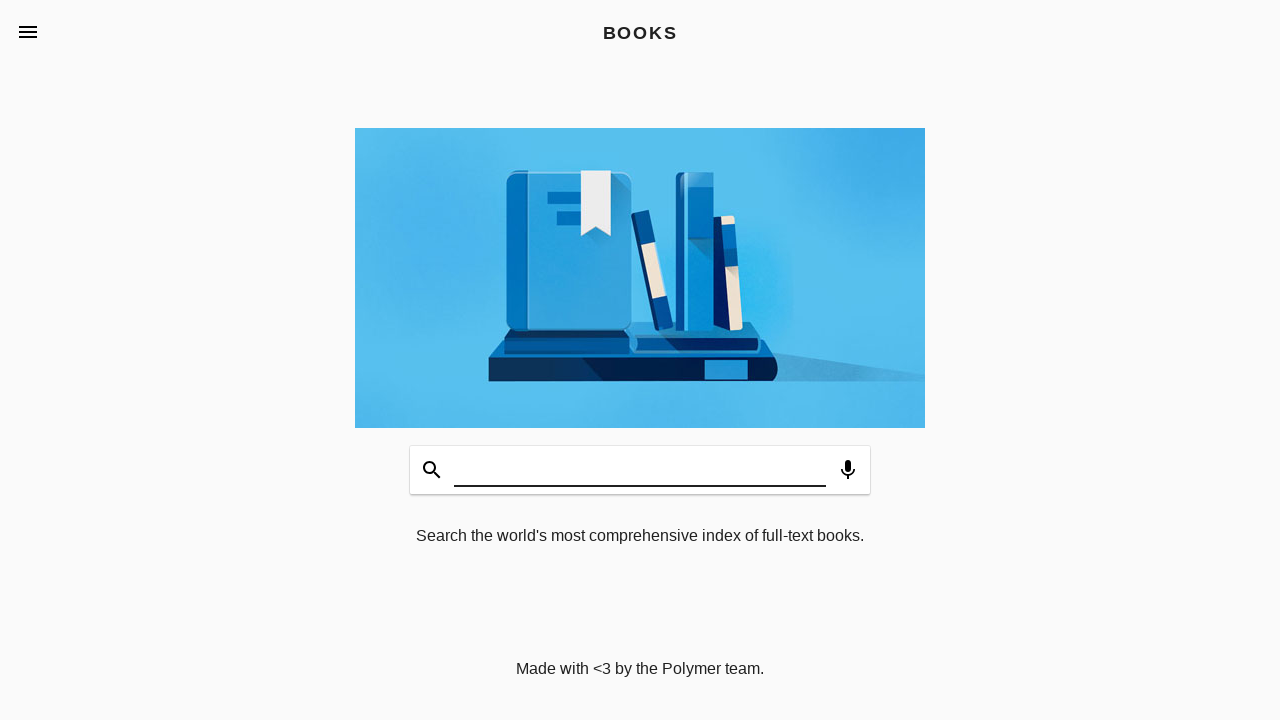

Accessed shadow DOM search box and entered 'Sample search query'
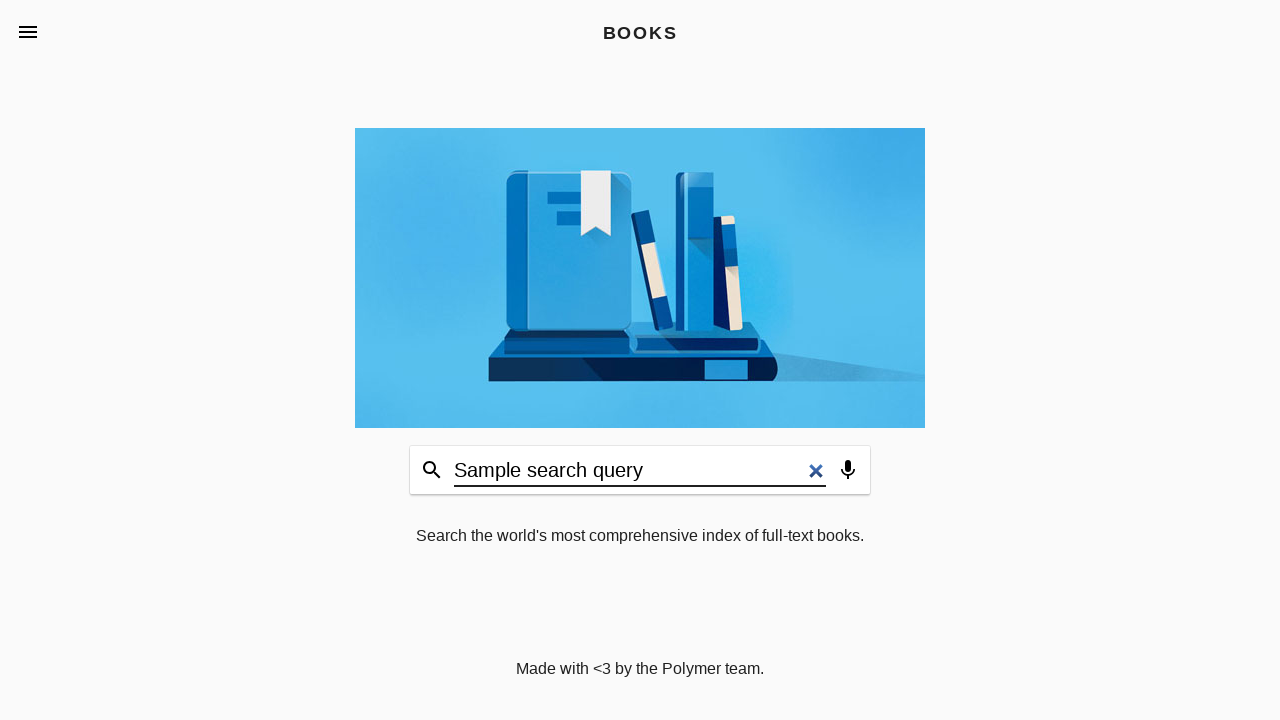

Waited 1000ms for search to process
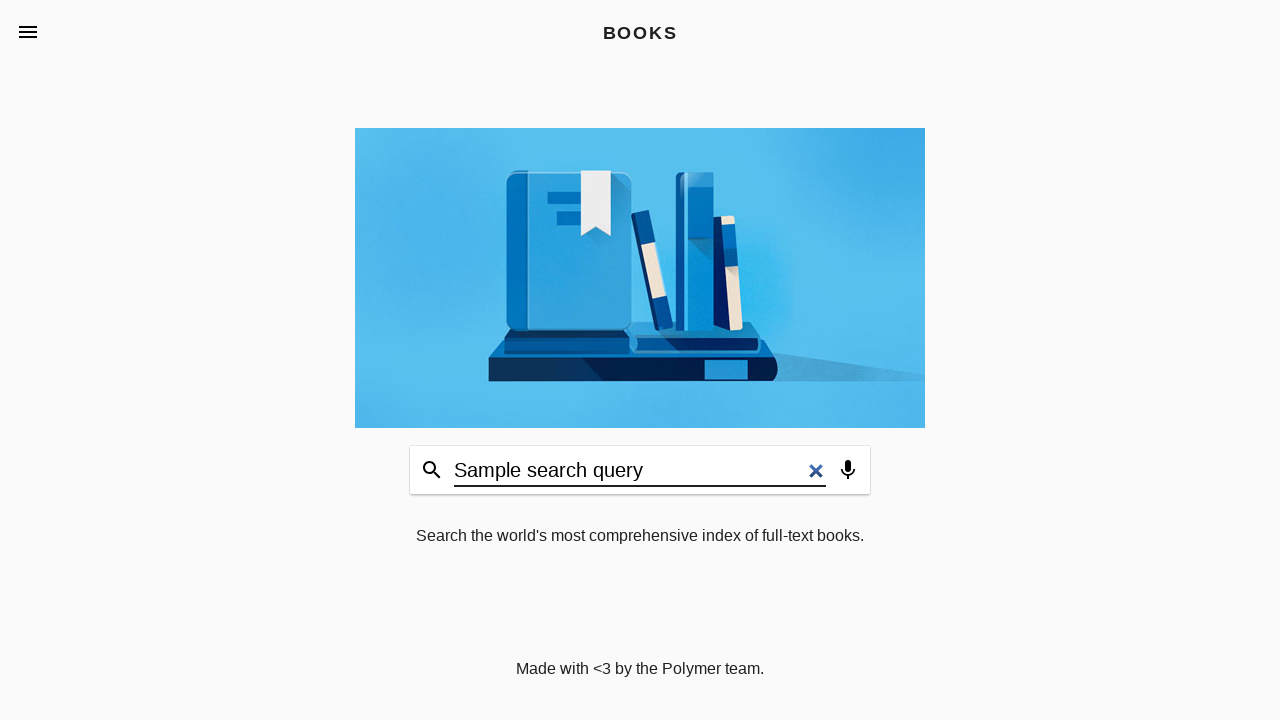

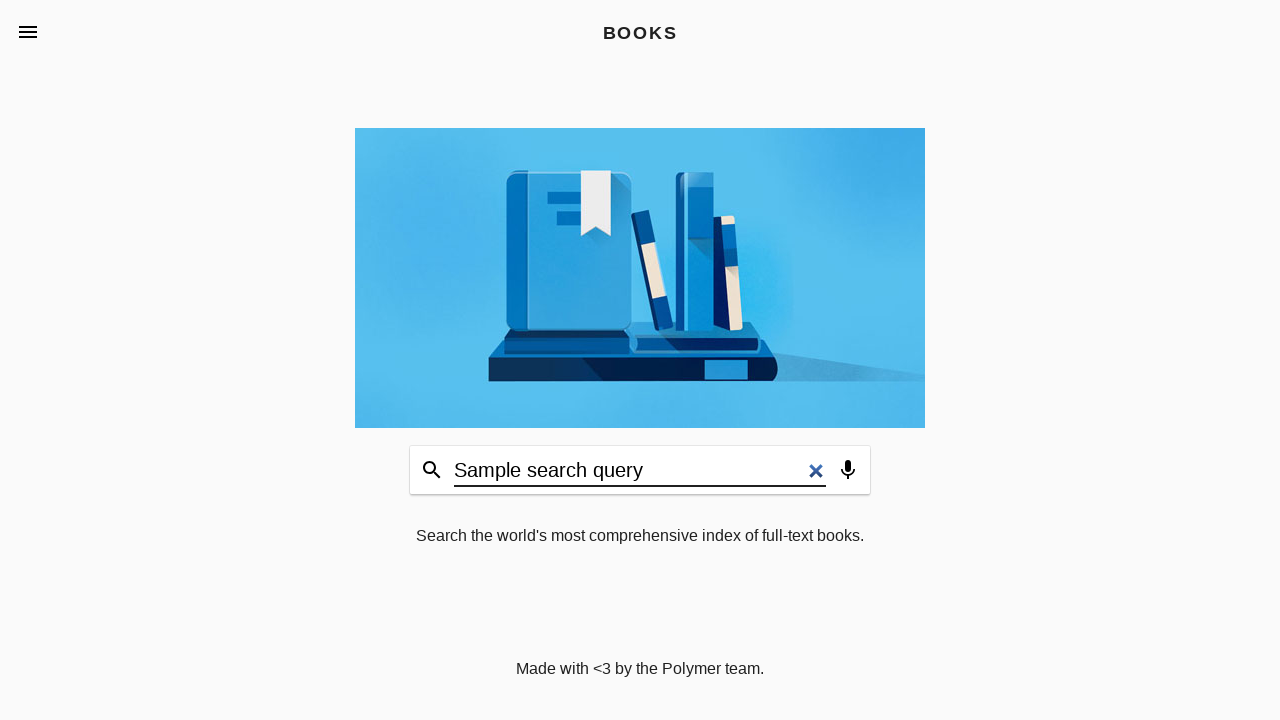